Tests various mouse interactions including right-click, double-click, and regular click on buttons, then navigates to test drag-and-drop functionality by dragging an element onto a drop target.

Starting URL: https://demoqa.com/buttons

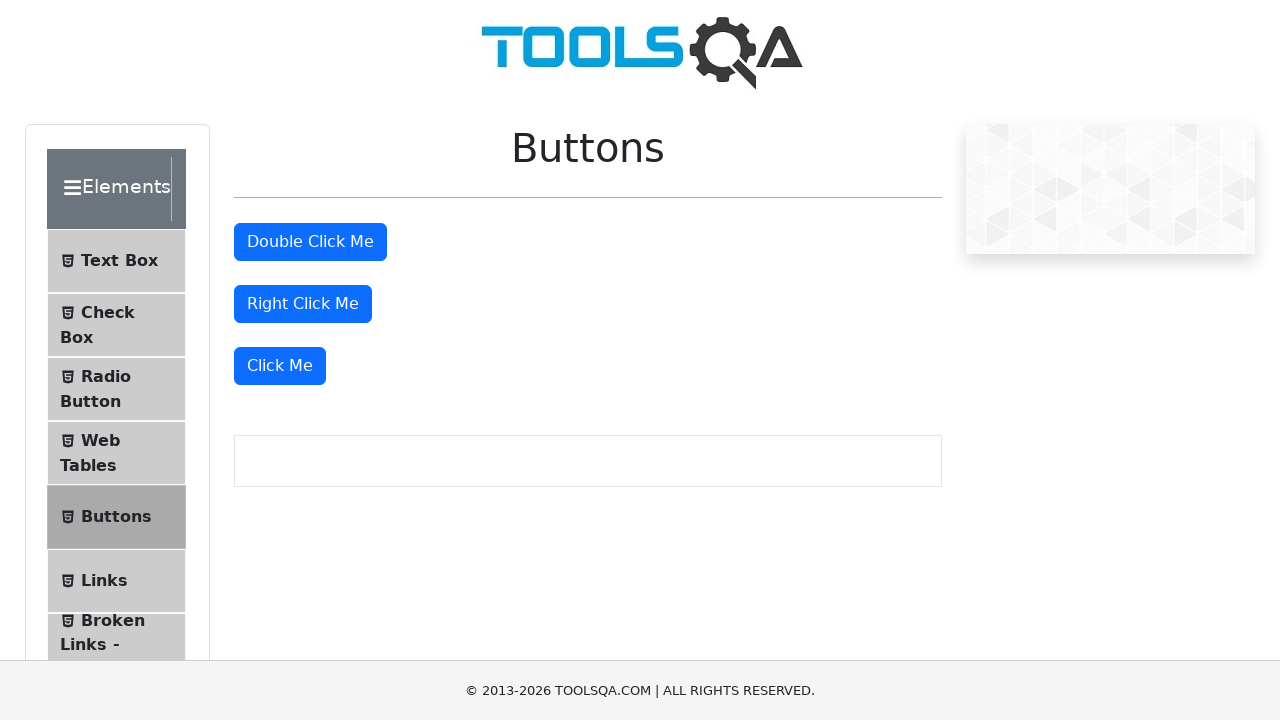

Right-clicked on the right-click button at (303, 304) on button#rightClickBtn
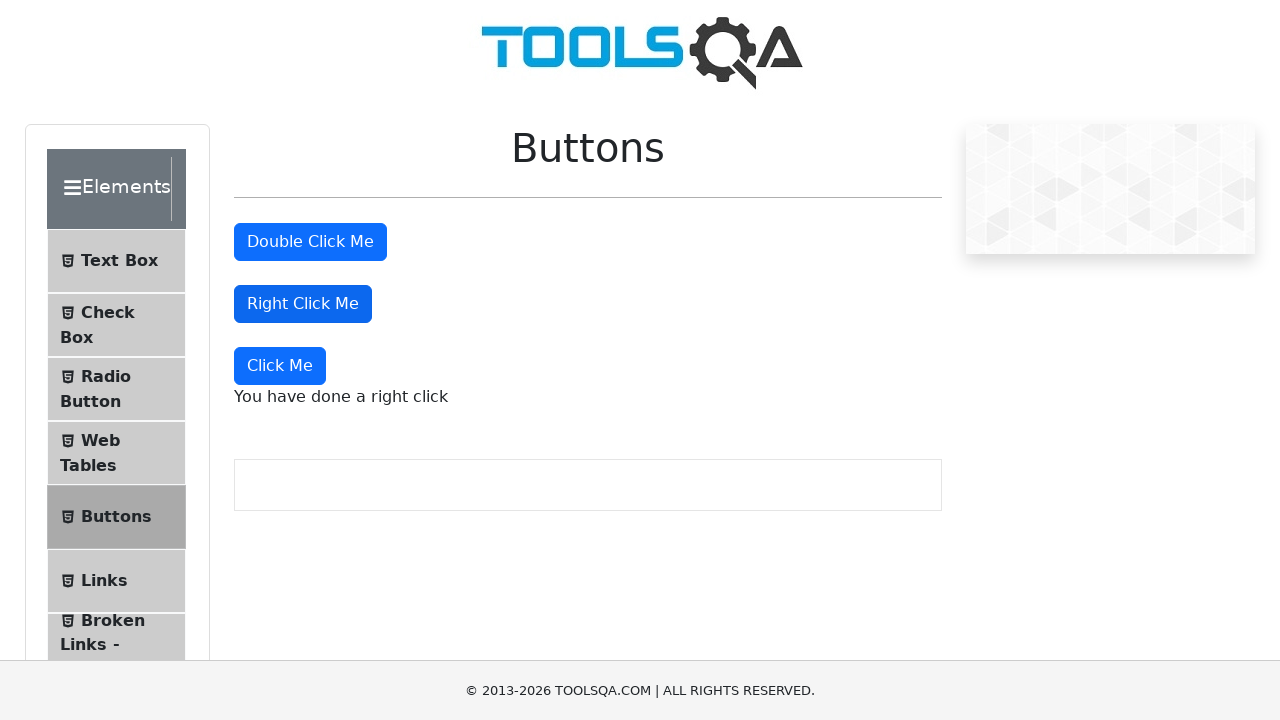

Right-click message appeared on page
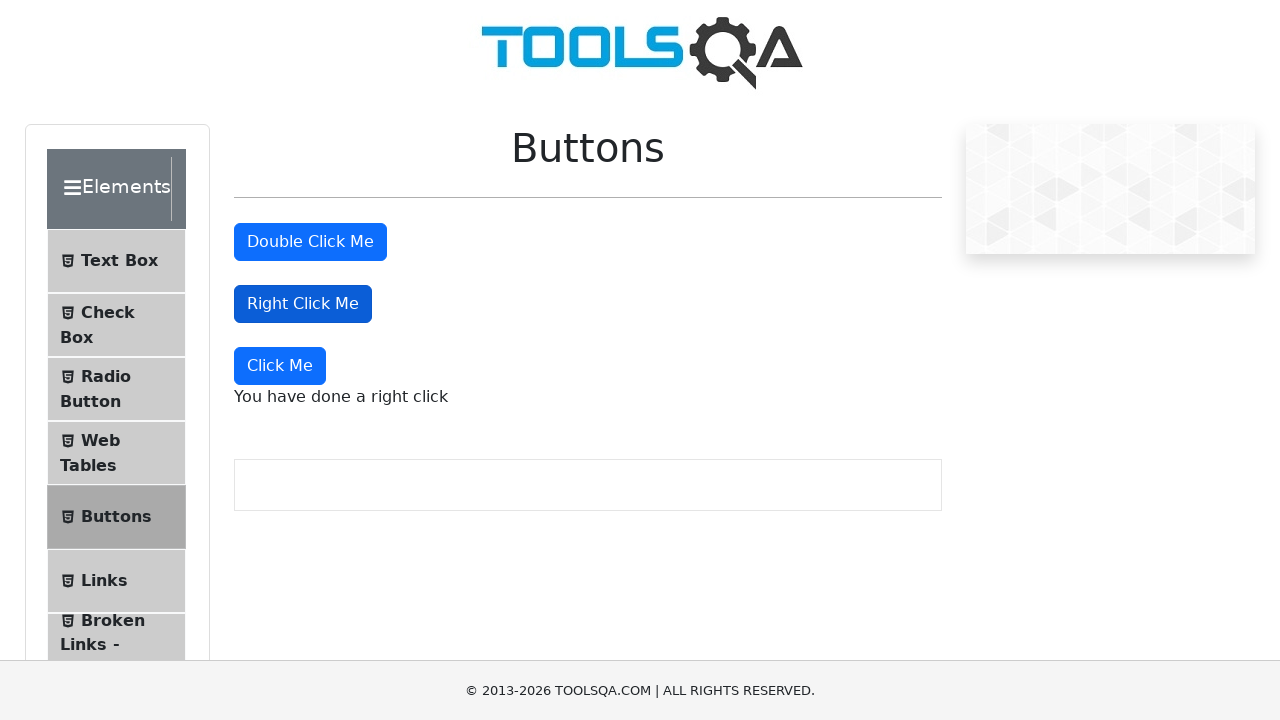

Double-clicked on the double-click button at (310, 242) on button#doubleClickBtn
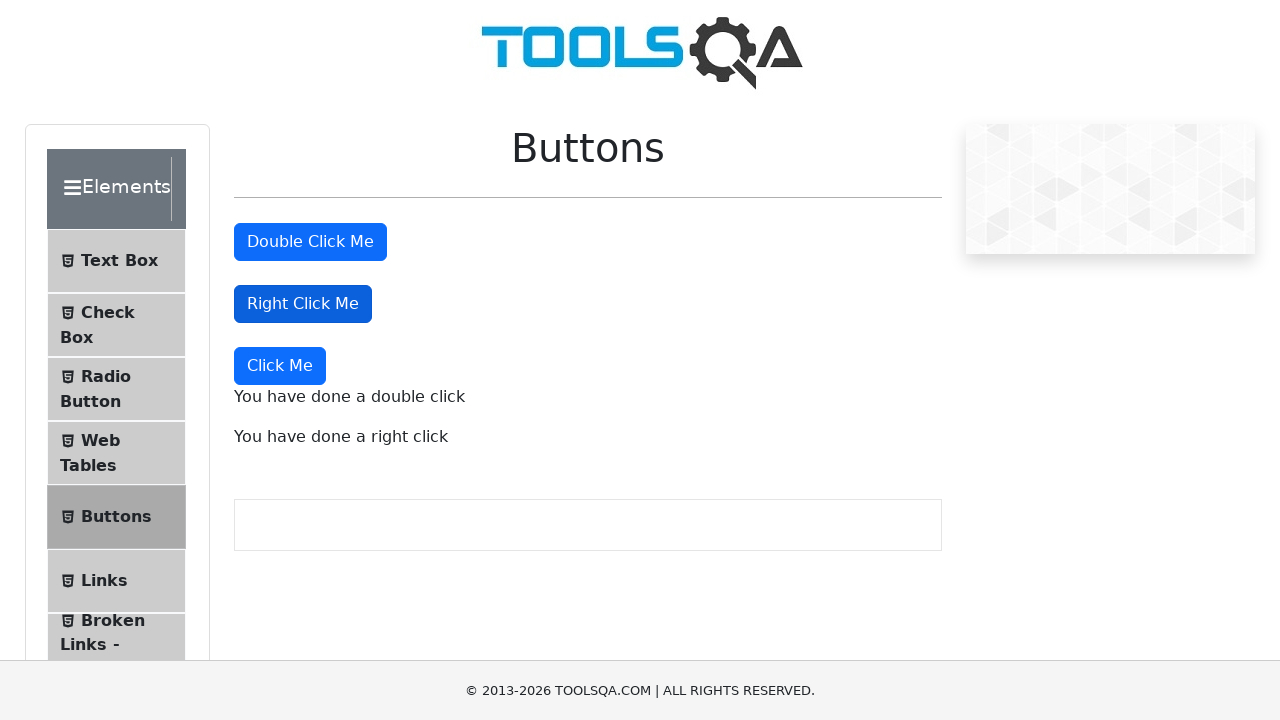

Double-click message appeared on page
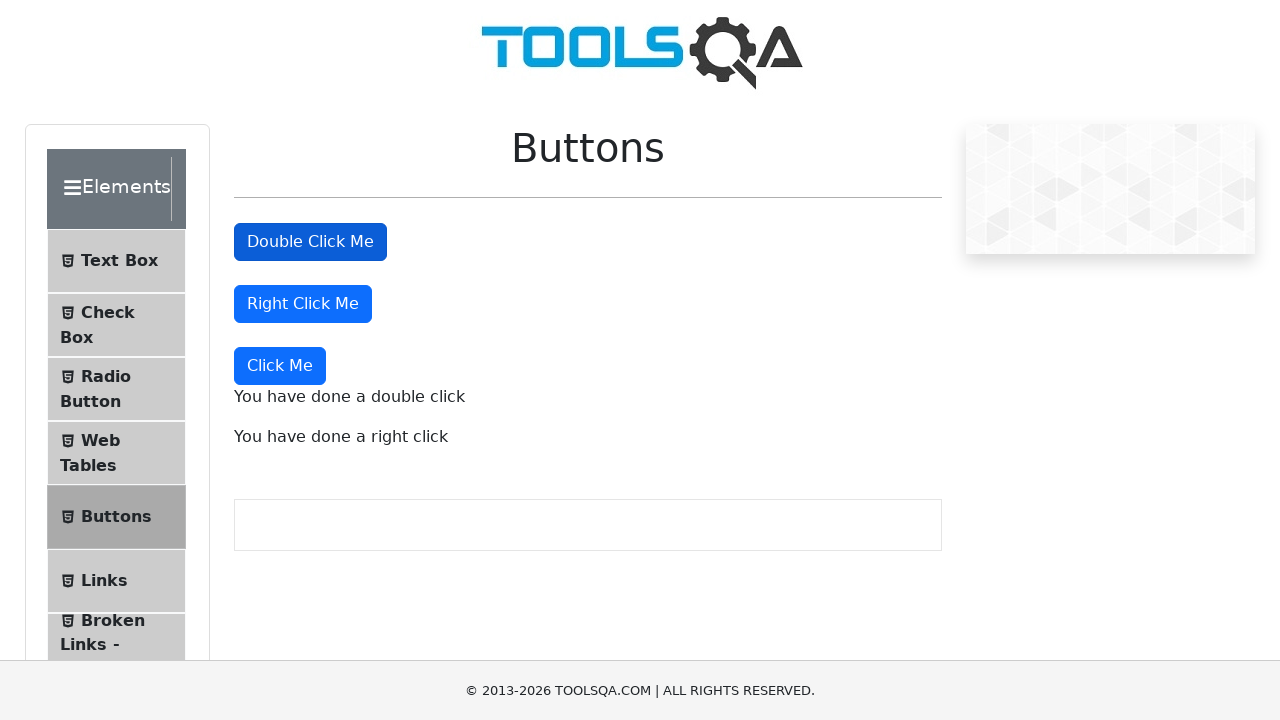

Clicked on the 'Click Me' button at (280, 366) on xpath=//button[text()='Click Me']
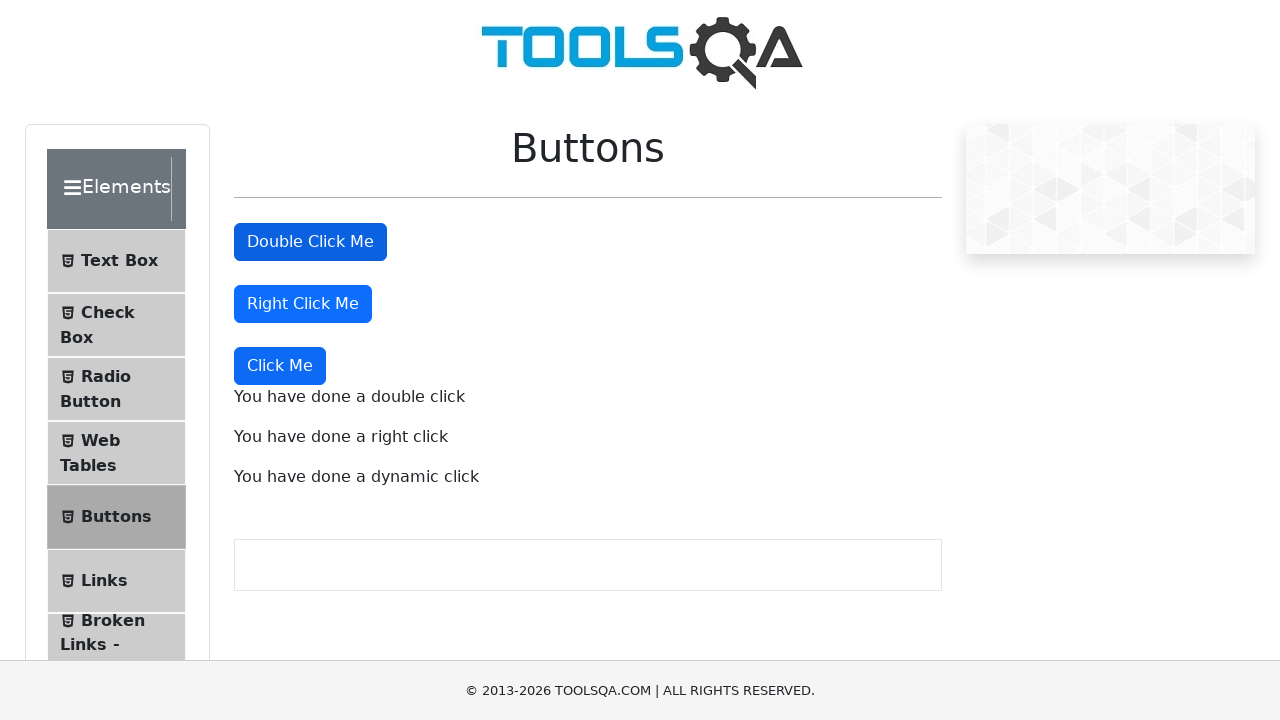

Dynamic click message appeared on page
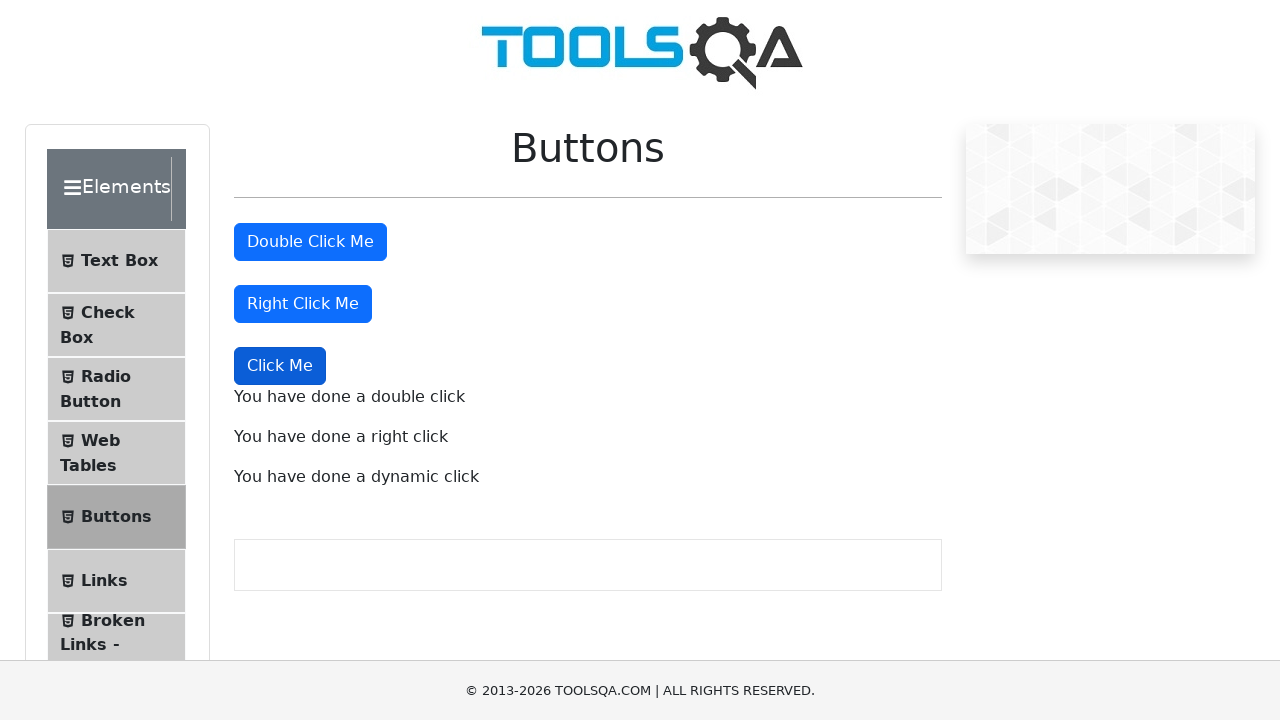

Navigated to drag and drop page
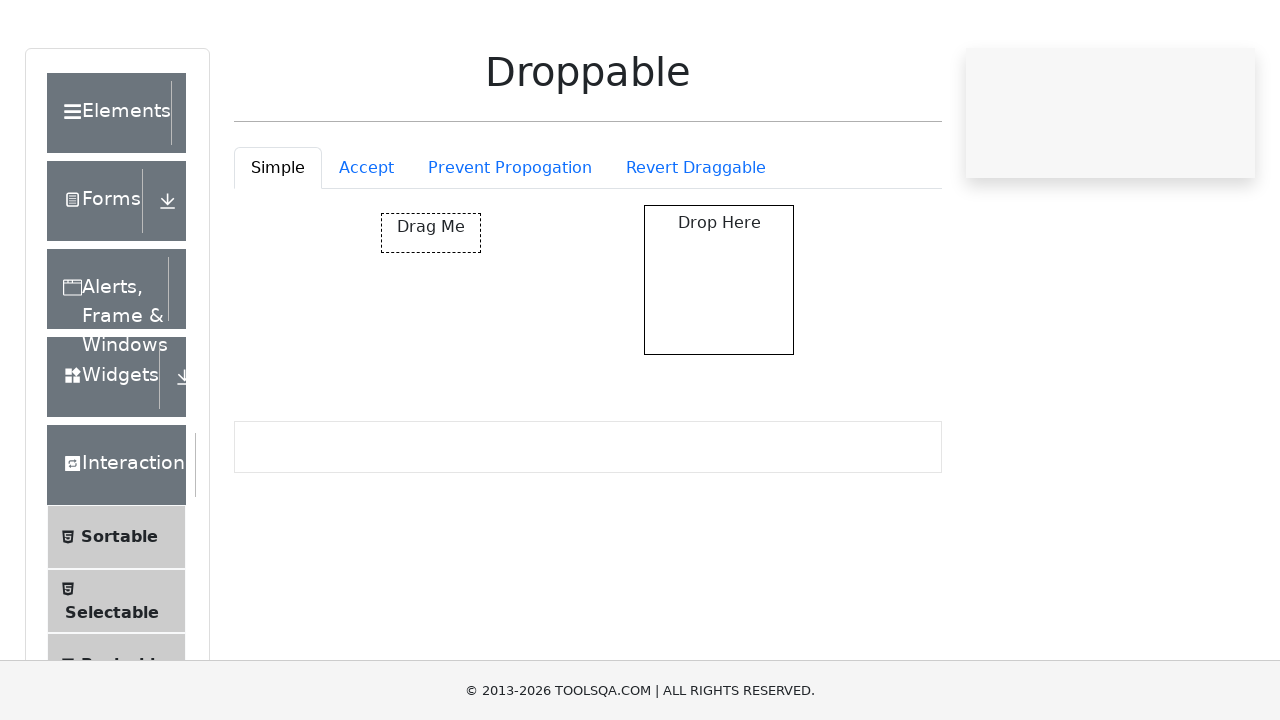

Dragged element onto drop target at (719, 356)
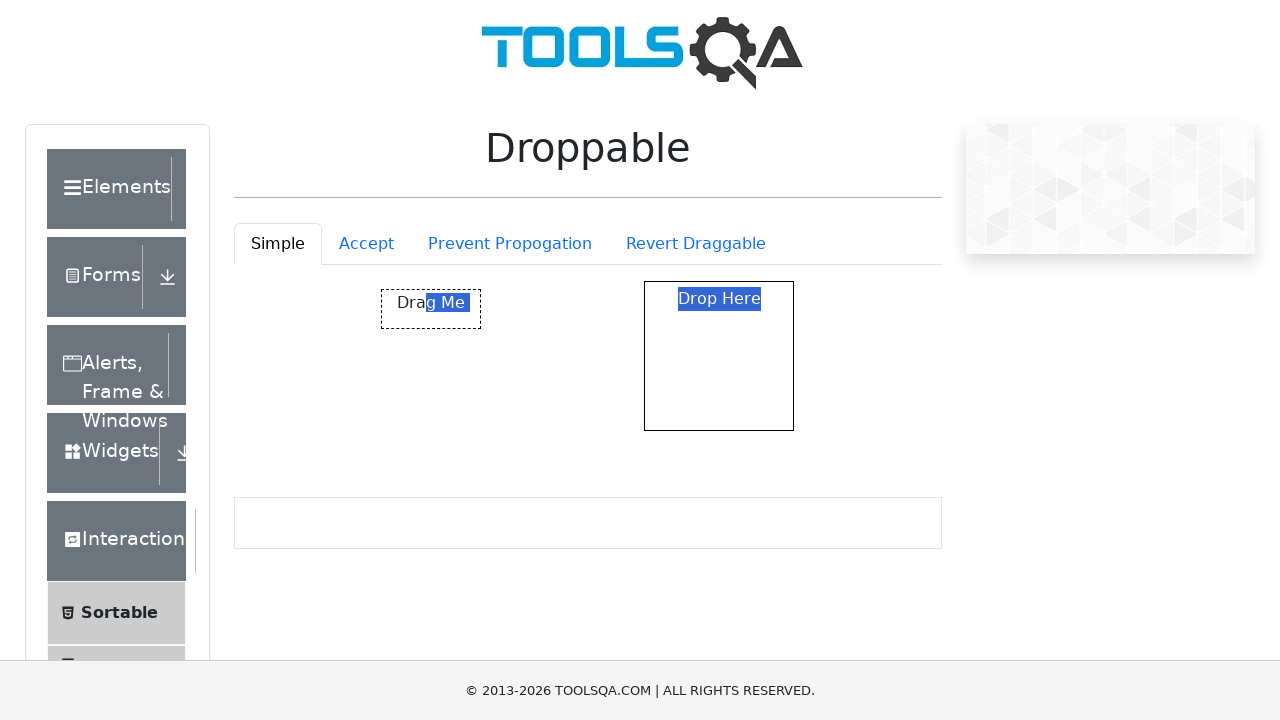

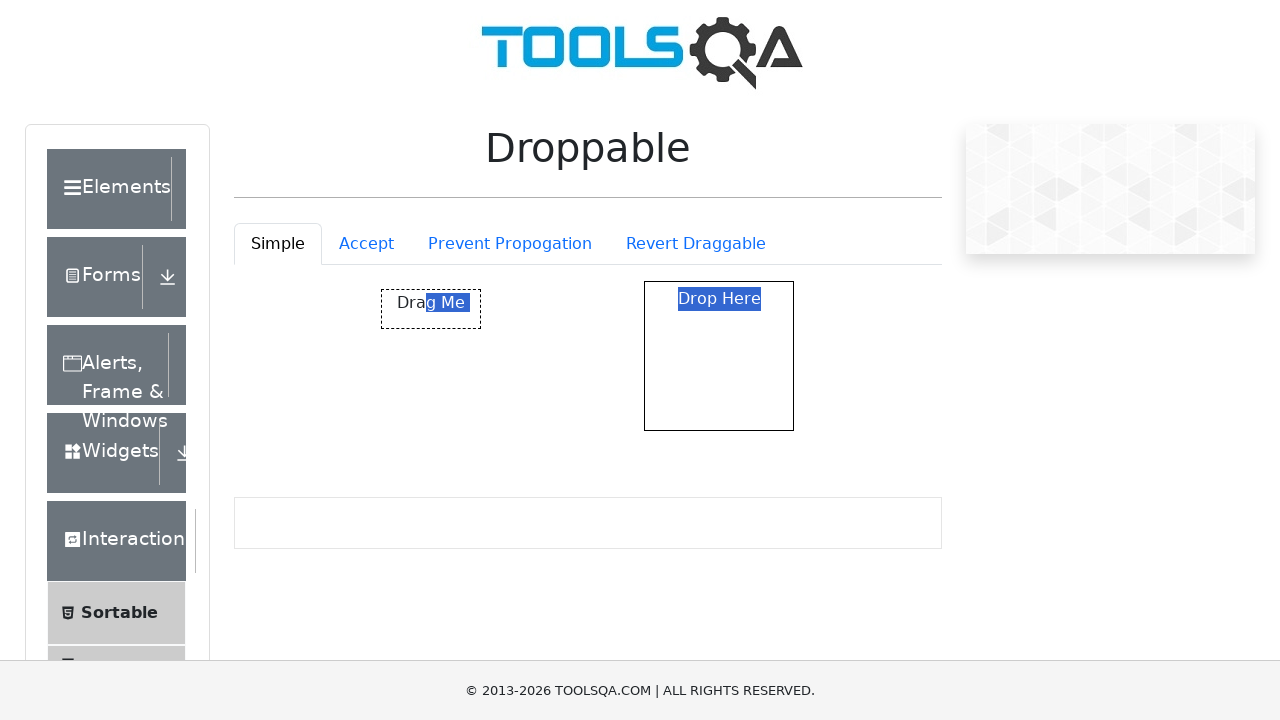